Tests drag and drop functionality by dragging element A and dropping it onto element B

Starting URL: http://the-internet.herokuapp.com/drag_and_drop

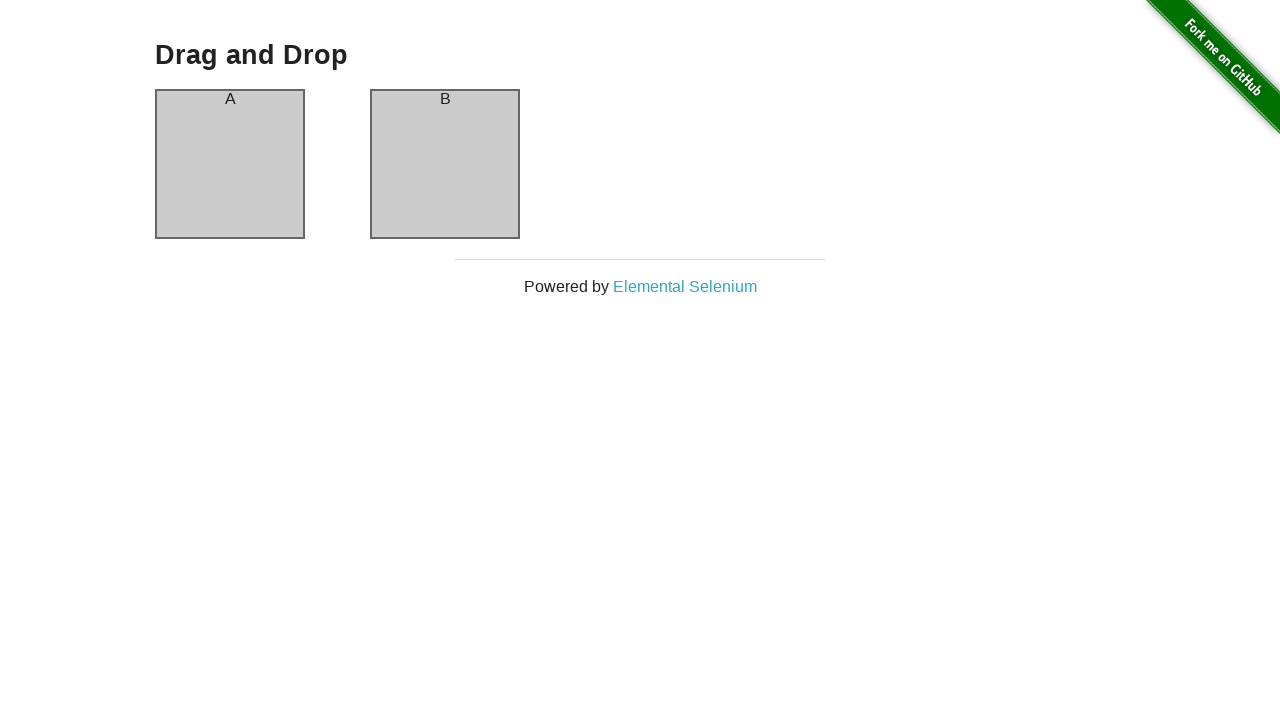

Located element A (column-a) for dragging
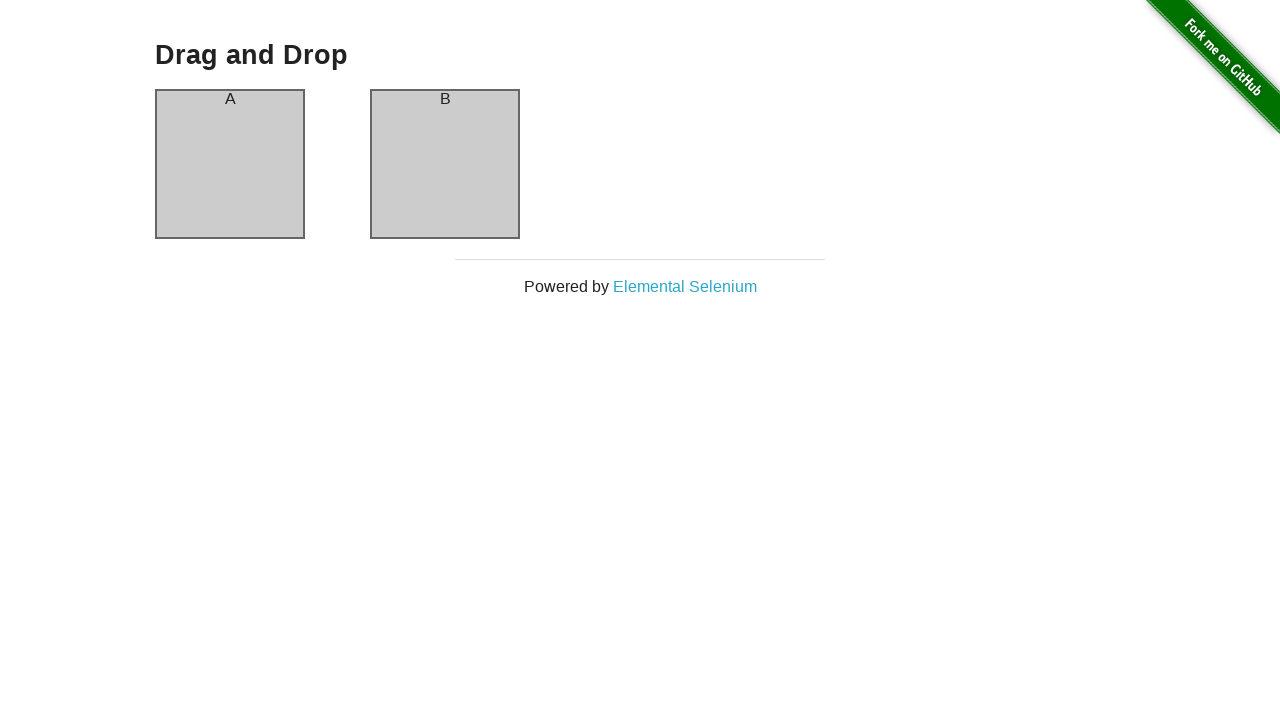

Located element B (column-b) as drop target
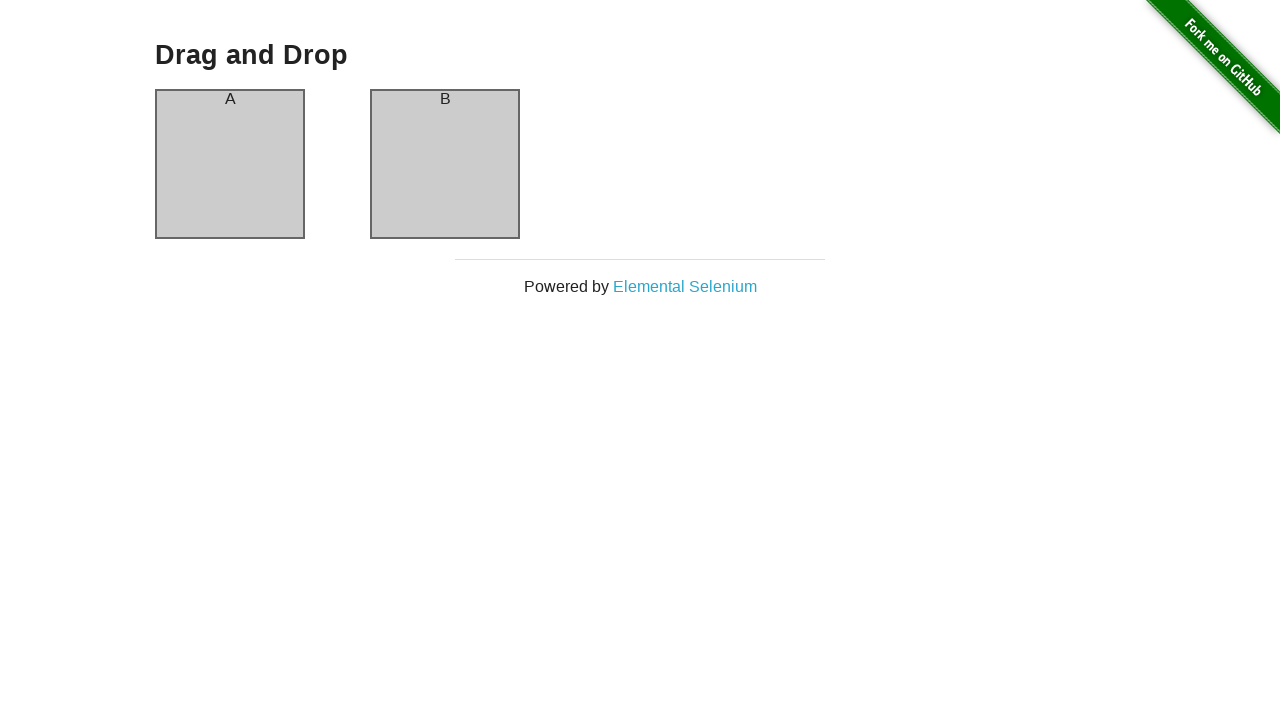

Dragged element A and dropped it onto element B at (445, 164)
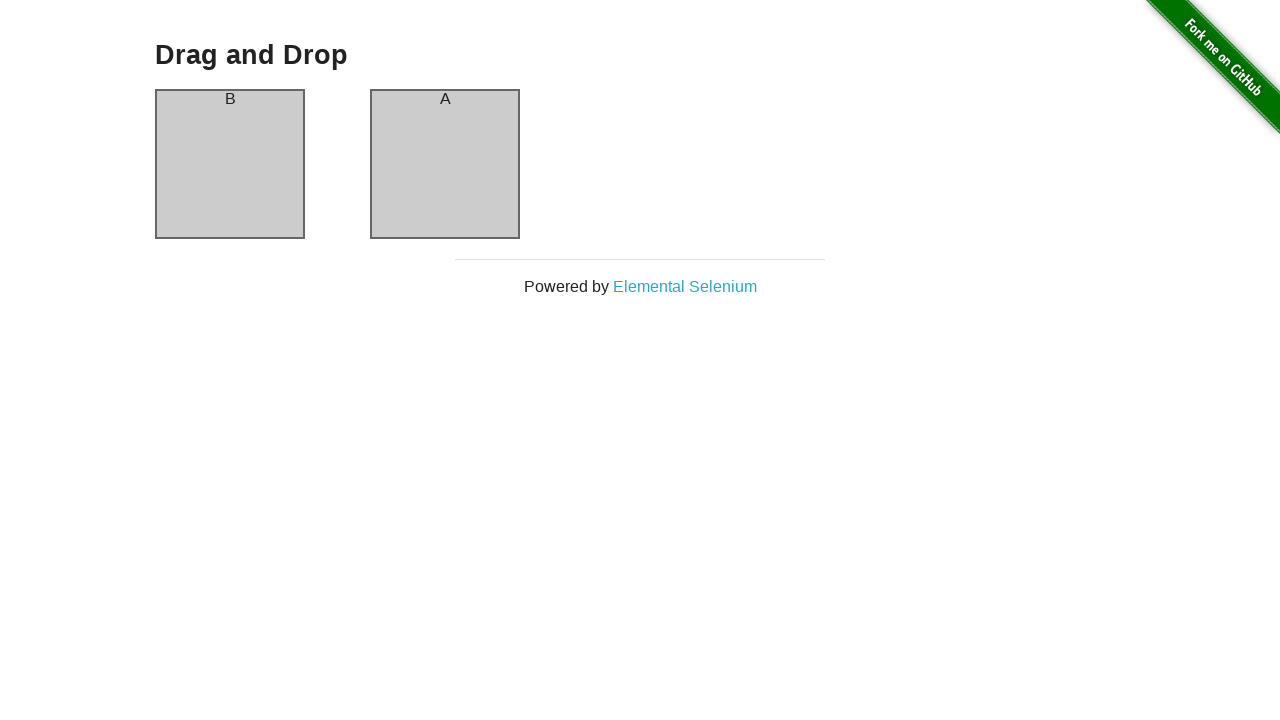

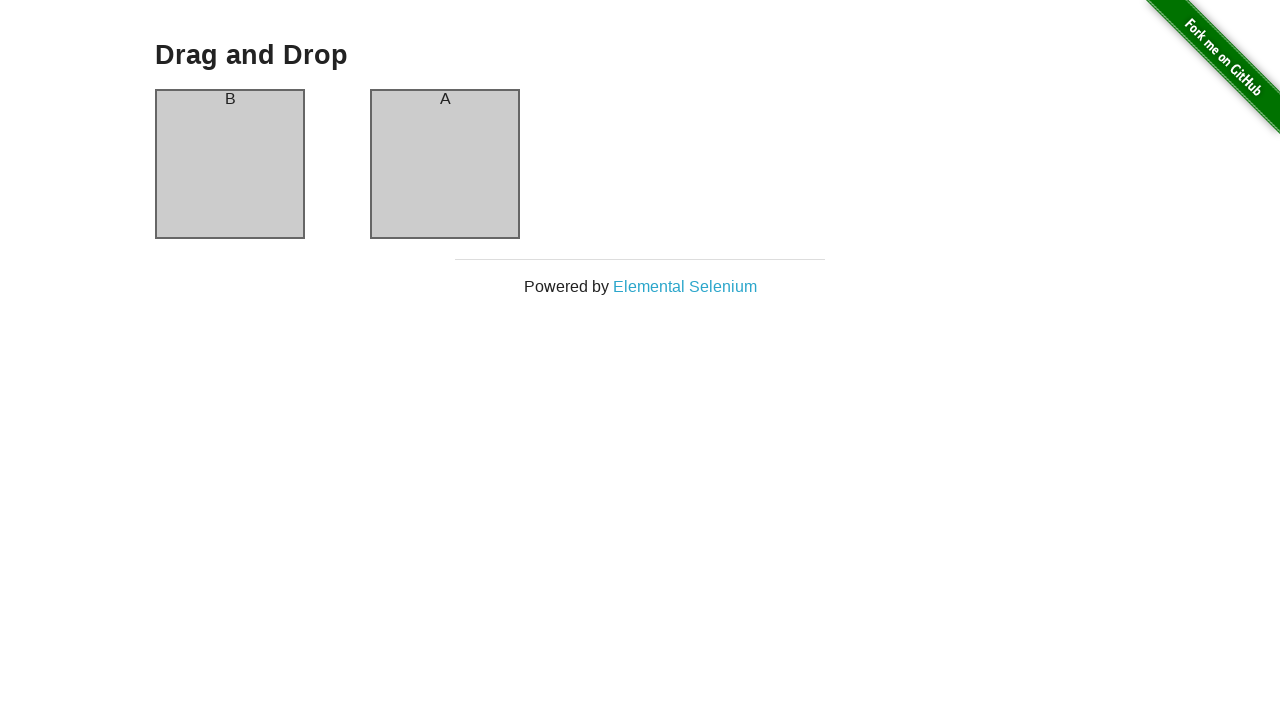